Navigates to Rediff portal website and verifies the page loads

Starting URL: https://www.rediff.com/

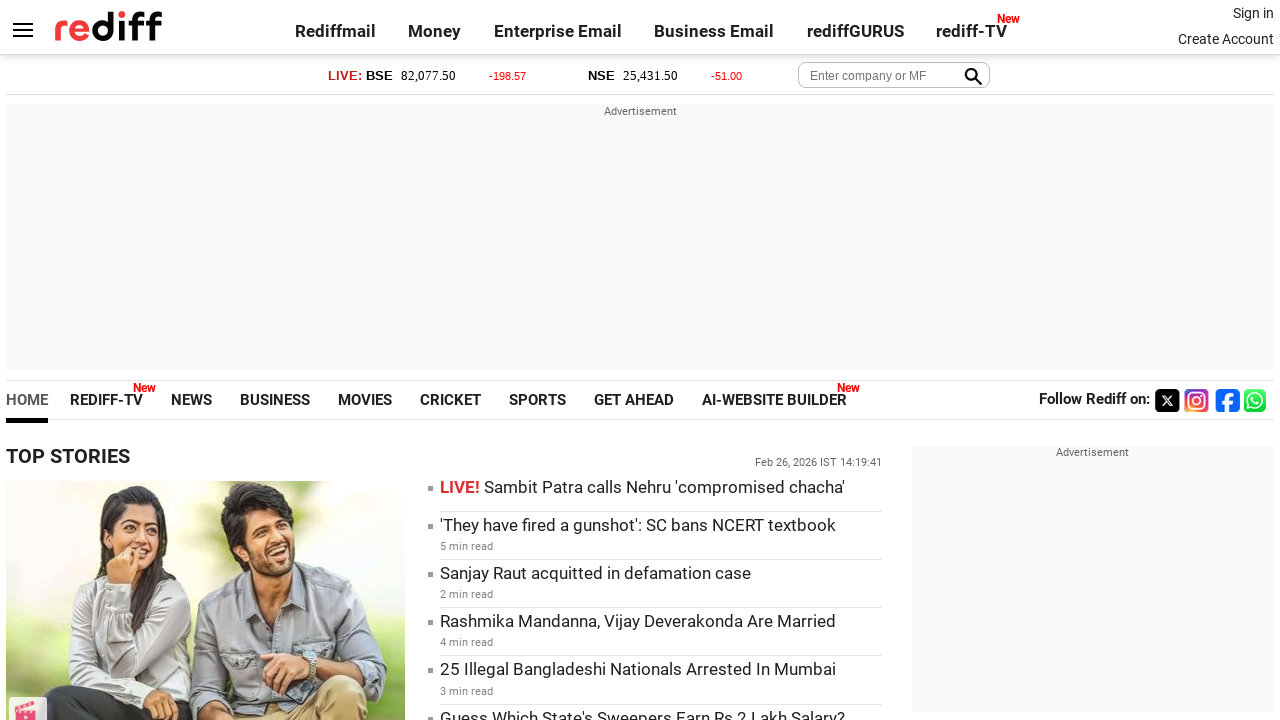

Navigated to Rediff portal website
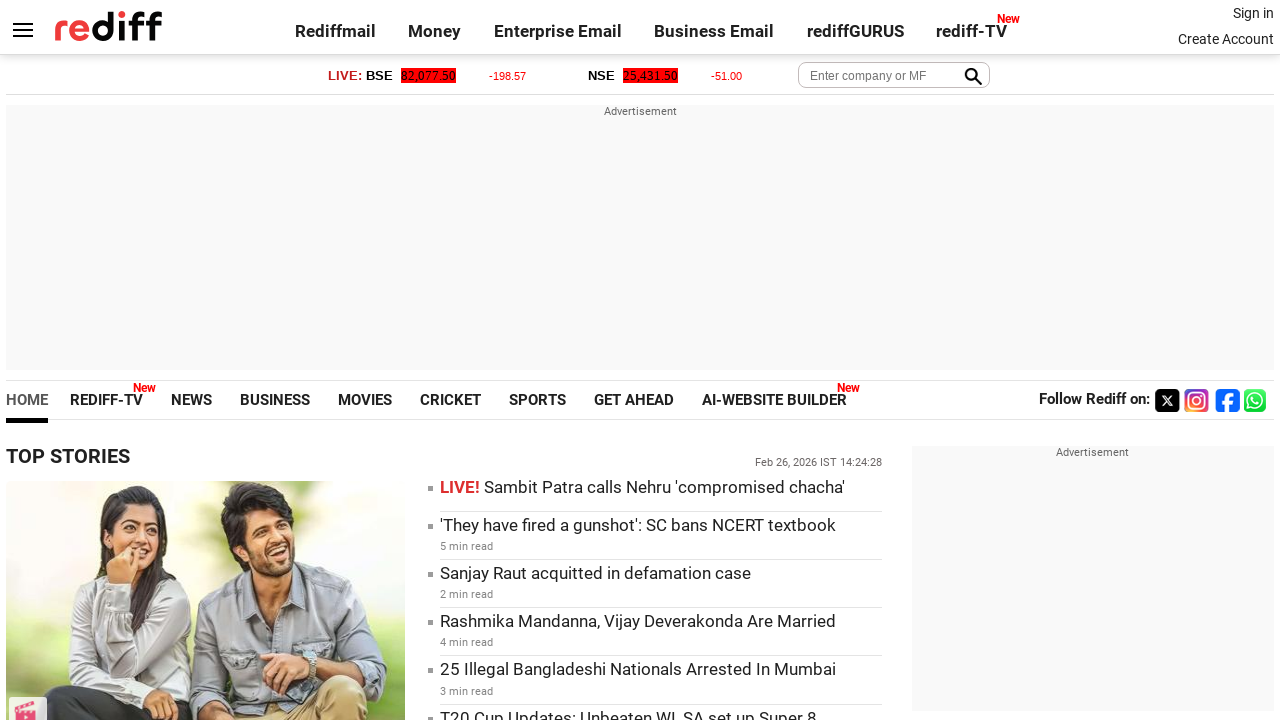

Retrieved page title to verify page loaded
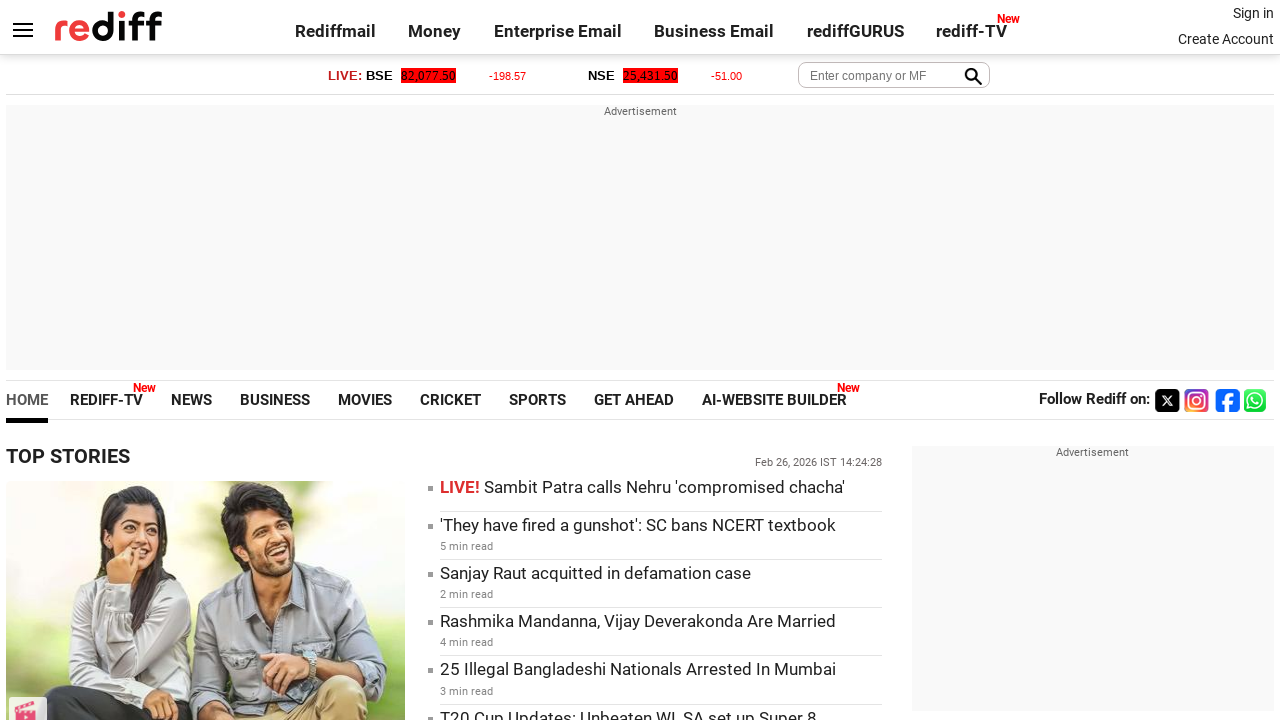

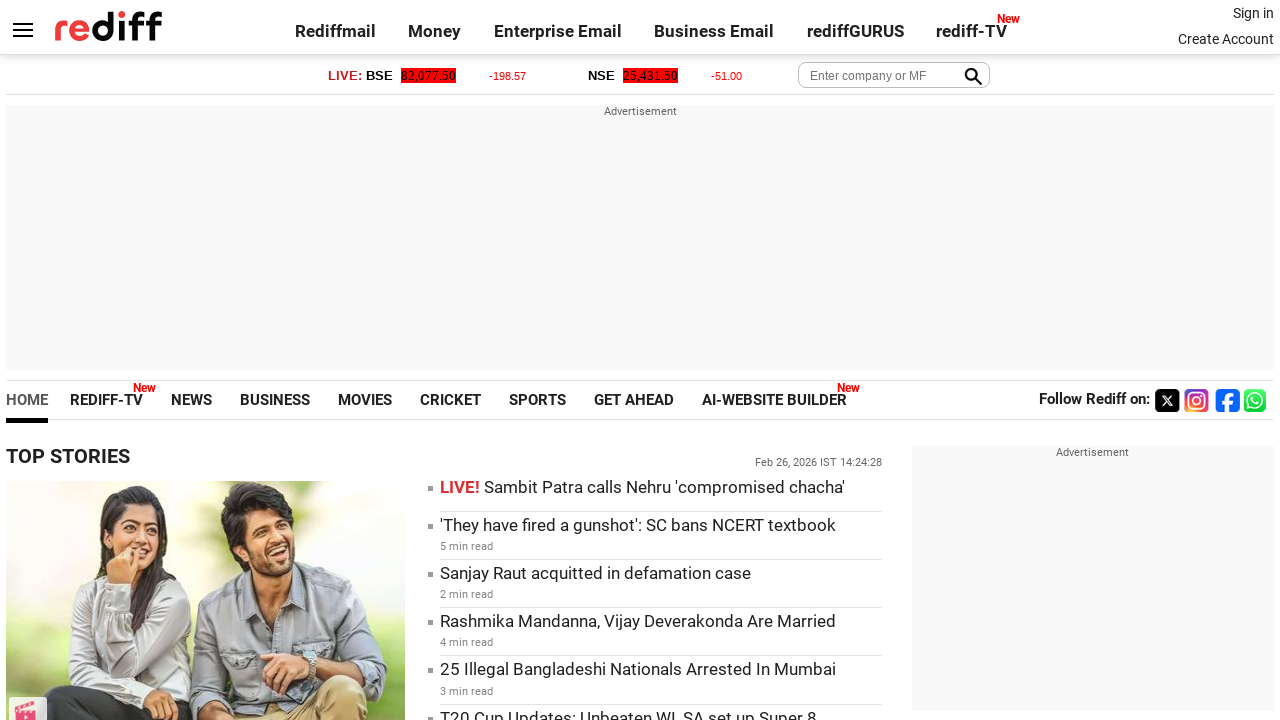